Tests that edits are saved when the edit input loses focus (blur event)

Starting URL: https://demo.playwright.dev/todomvc

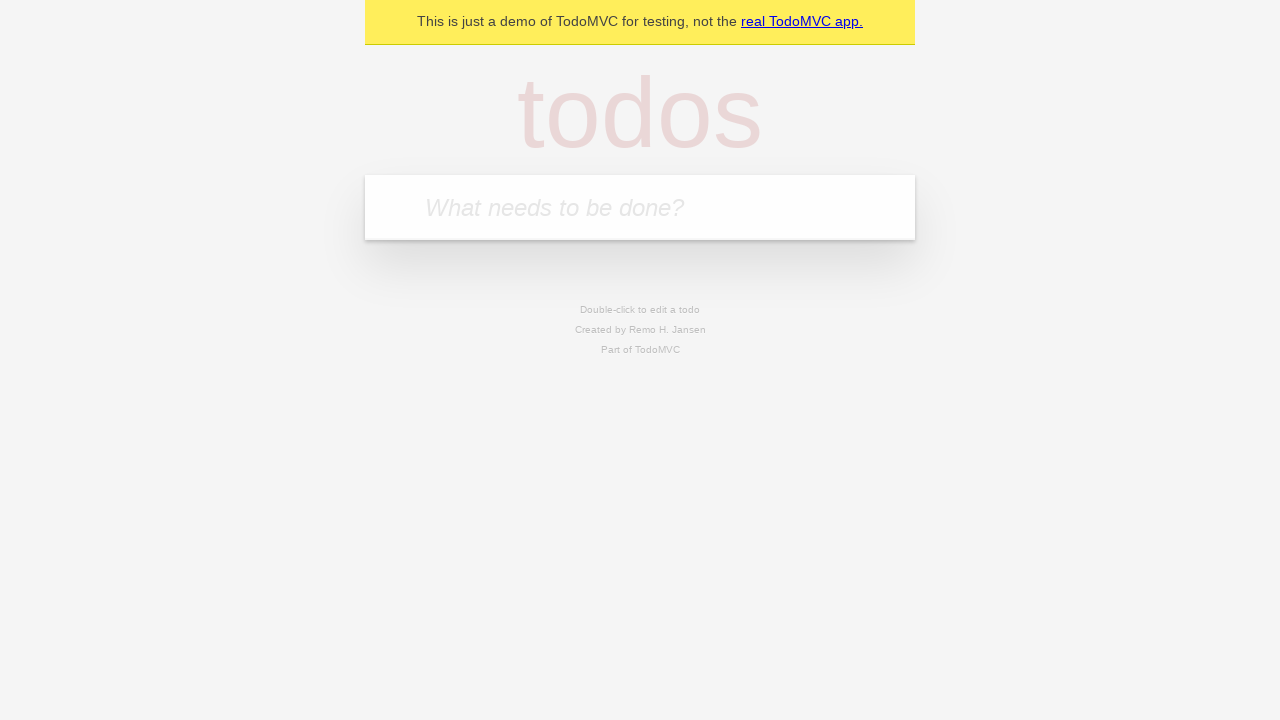

Filled new todo input with 'buy some cheese' on internal:attr=[placeholder="What needs to be done?"i]
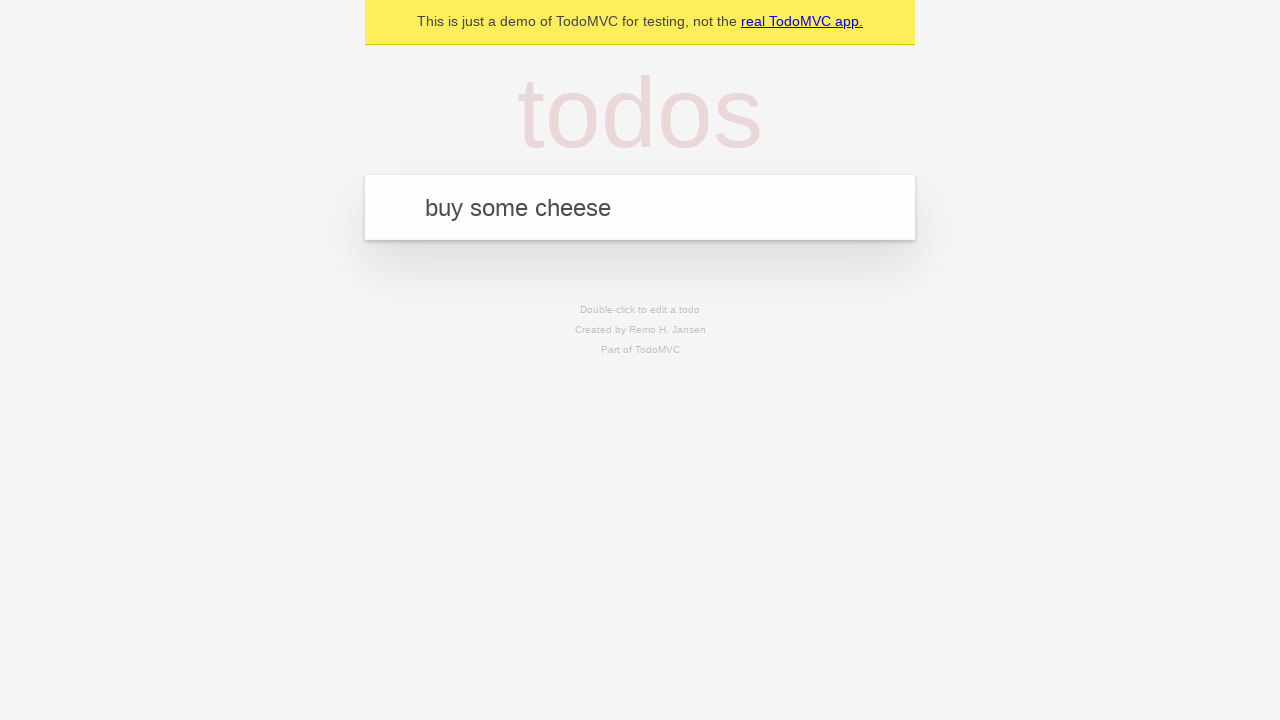

Pressed Enter to add 'buy some cheese' to the todo list on internal:attr=[placeholder="What needs to be done?"i]
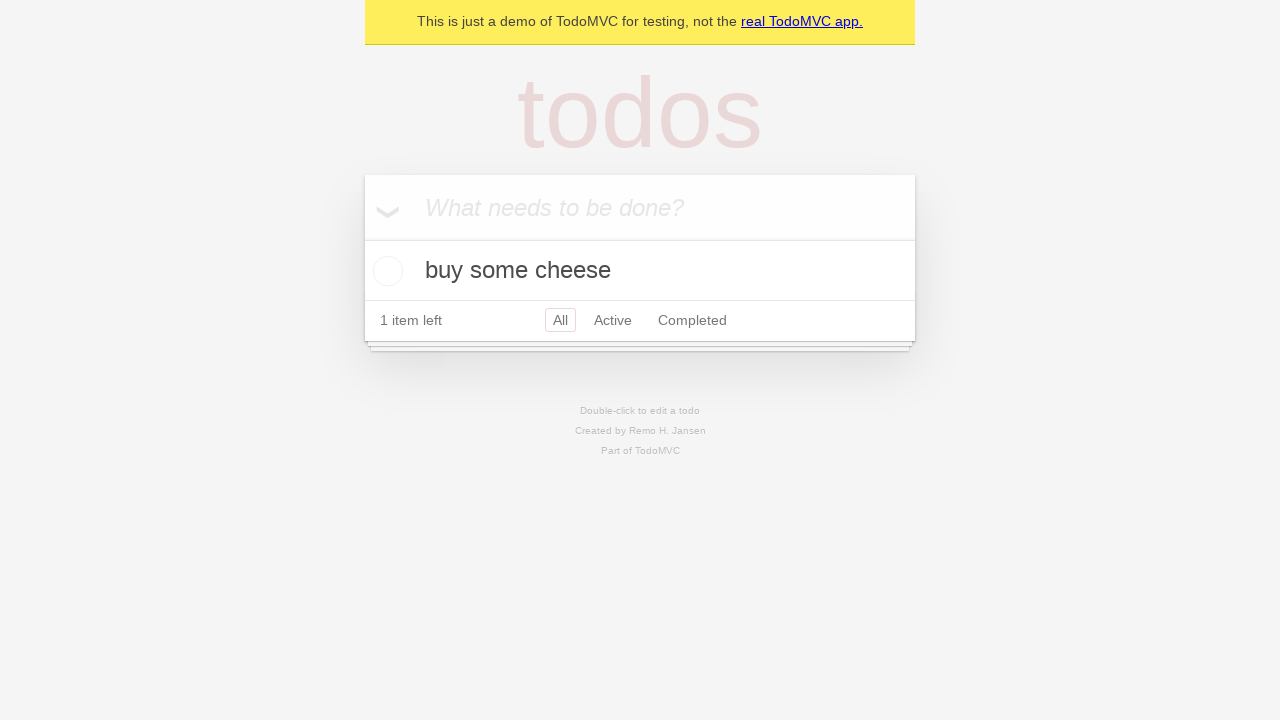

Filled new todo input with 'feed the cat' on internal:attr=[placeholder="What needs to be done?"i]
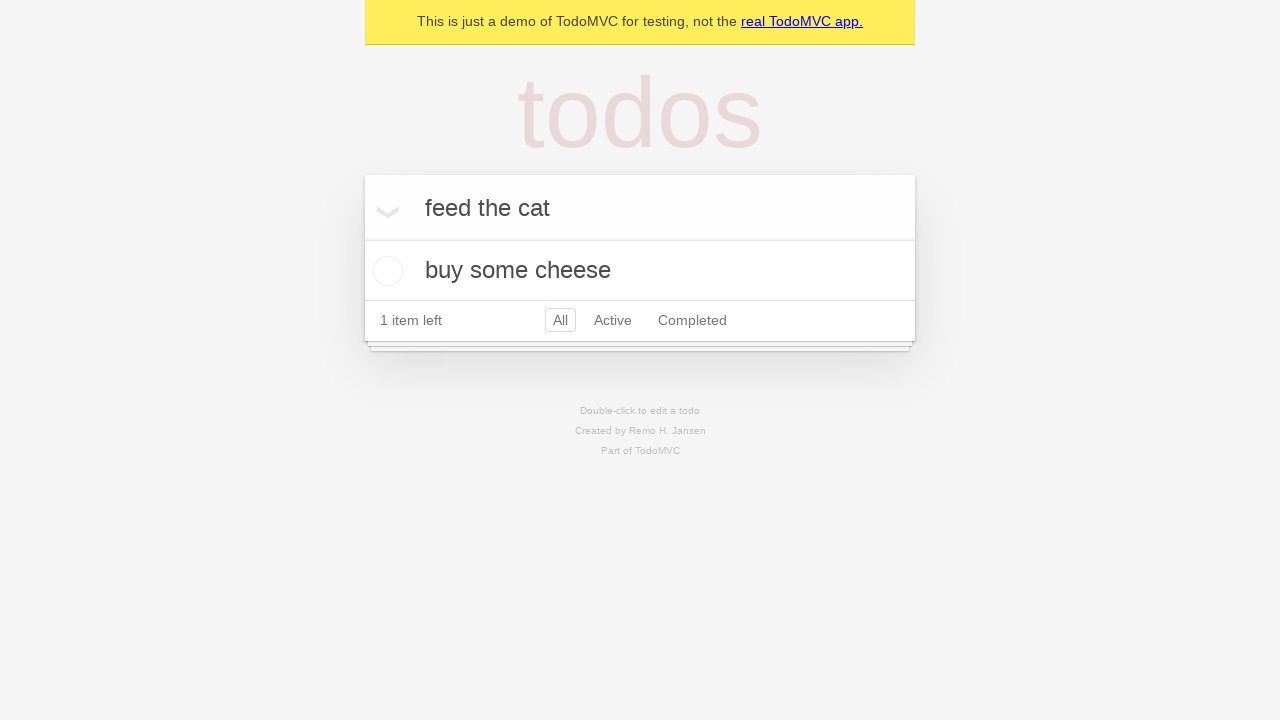

Pressed Enter to add 'feed the cat' to the todo list on internal:attr=[placeholder="What needs to be done?"i]
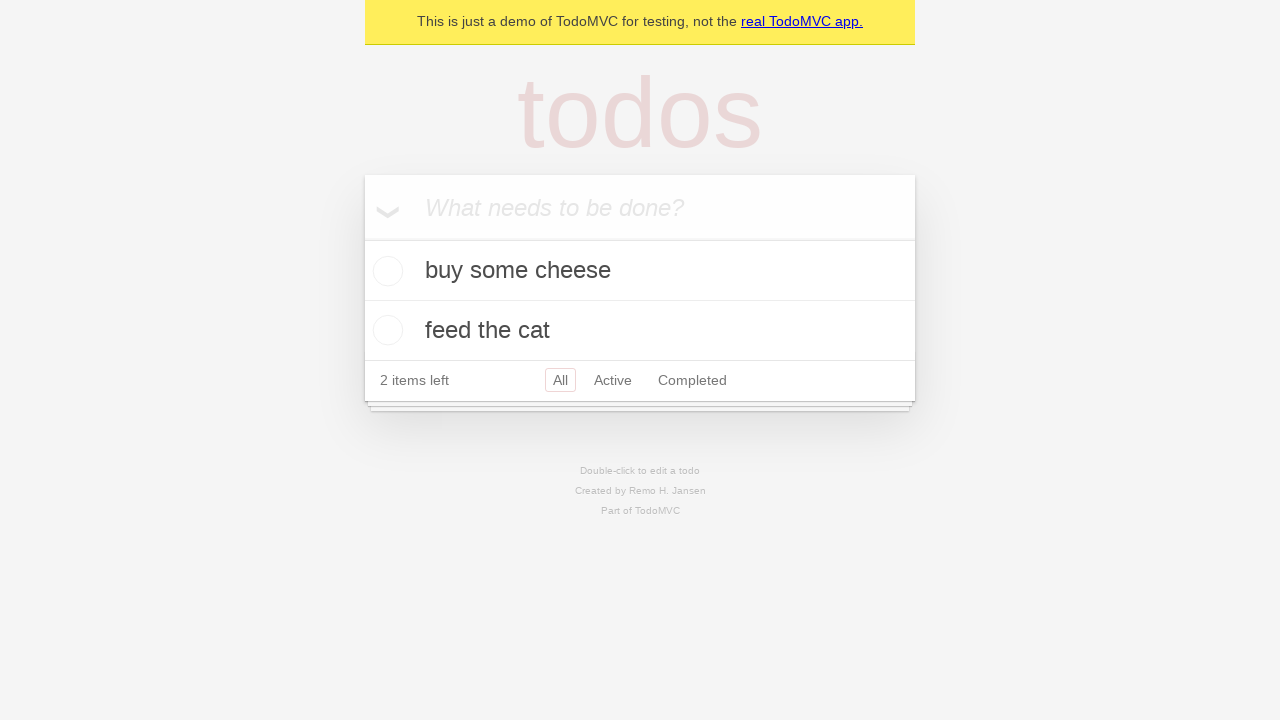

Filled new todo input with 'book a doctors appointment' on internal:attr=[placeholder="What needs to be done?"i]
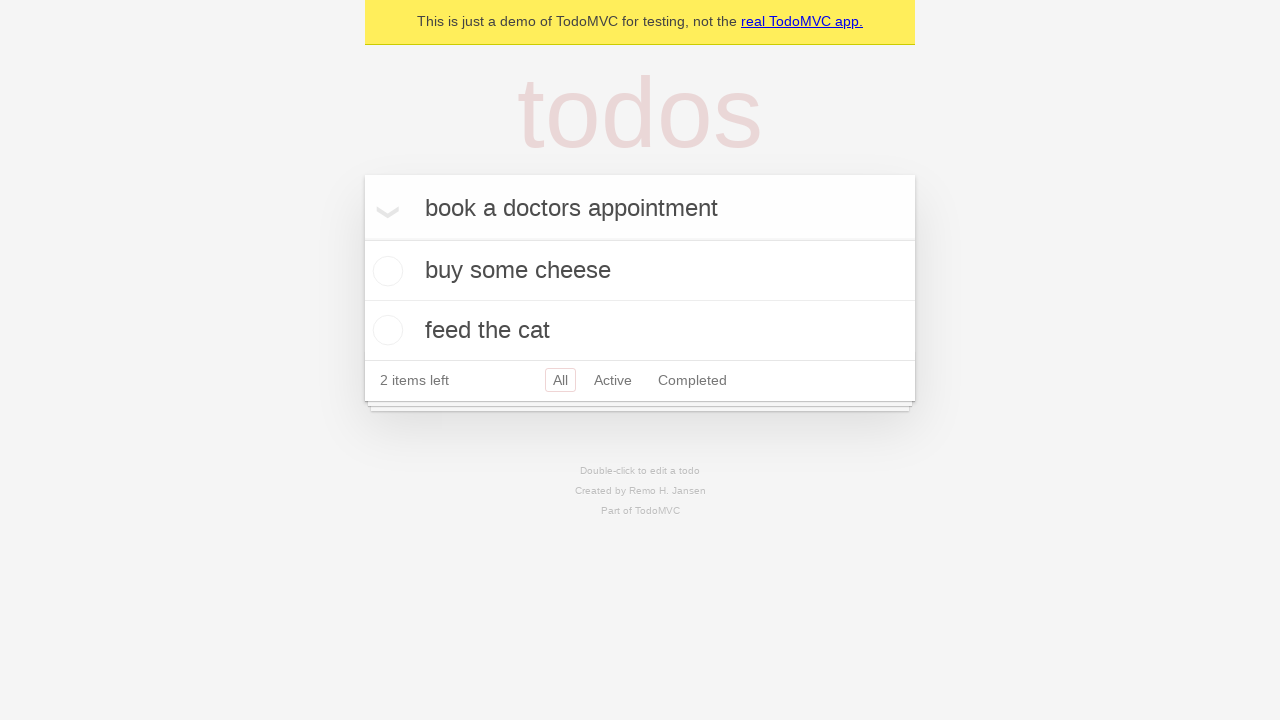

Pressed Enter to add 'book a doctors appointment' to the todo list on internal:attr=[placeholder="What needs to be done?"i]
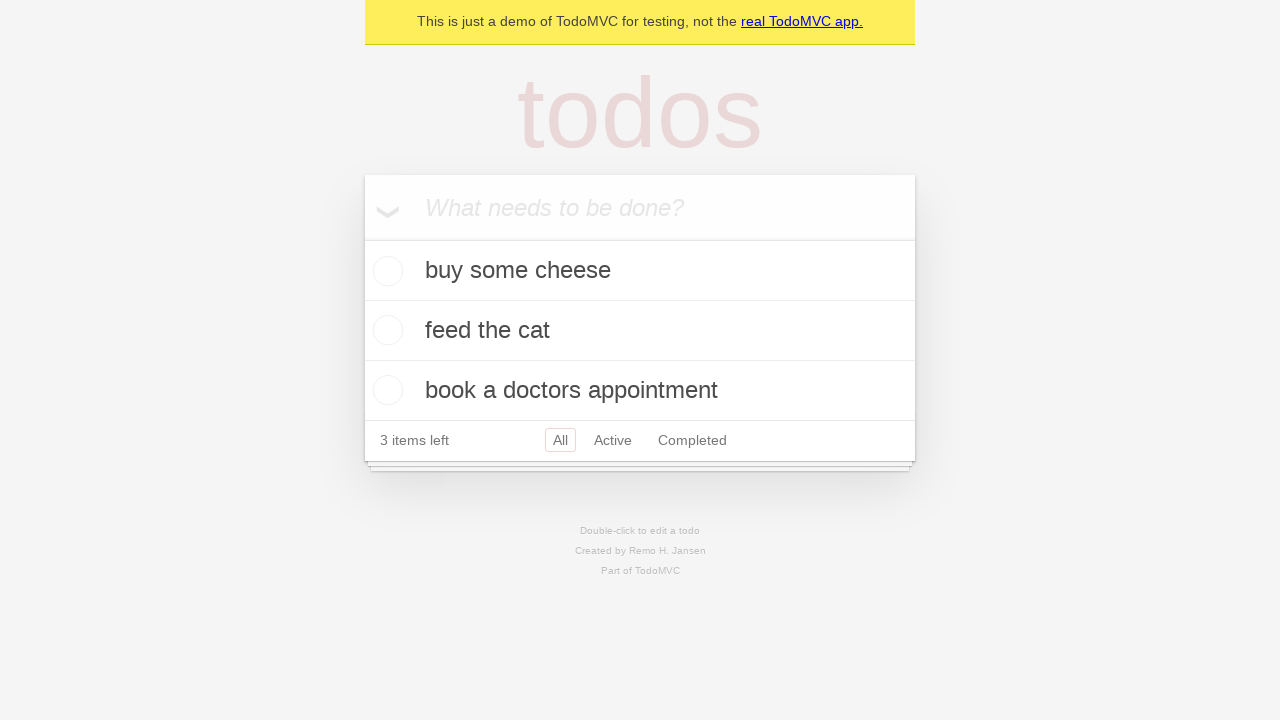

All 3 todo items loaded
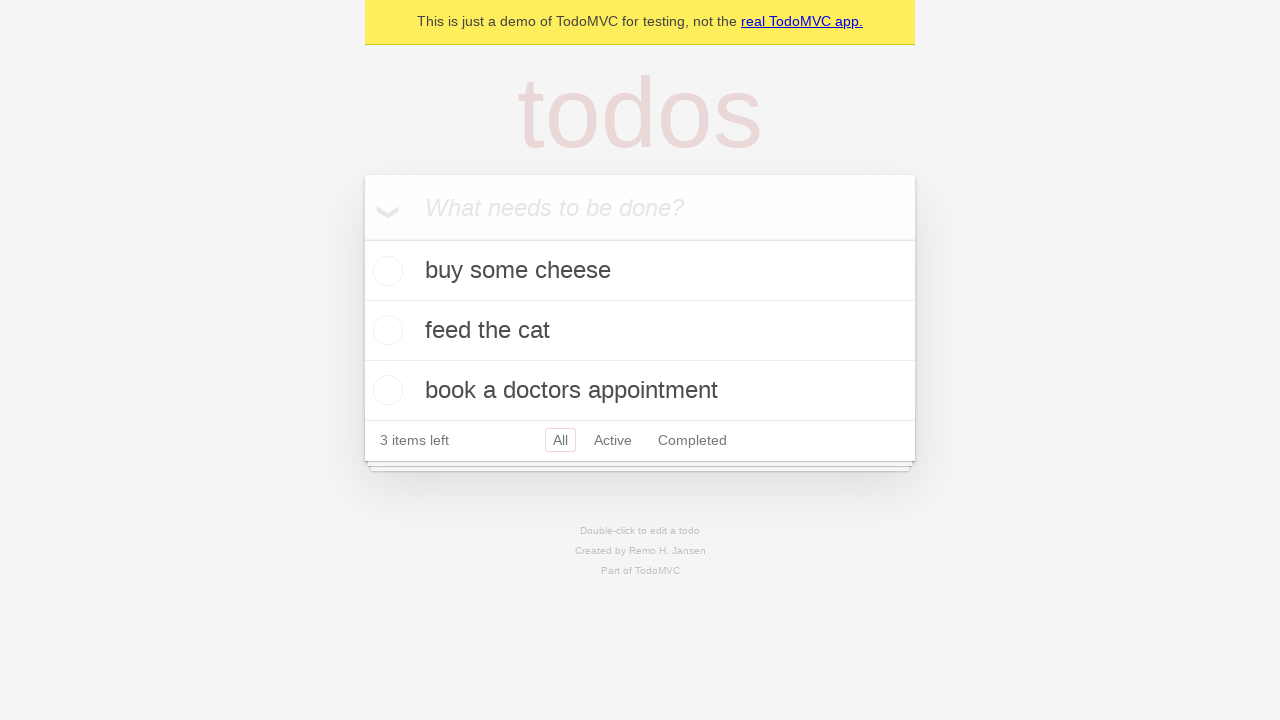

Double-clicked second todo item to enter edit mode at (640, 331) on internal:testid=[data-testid="todo-item"s] >> nth=1
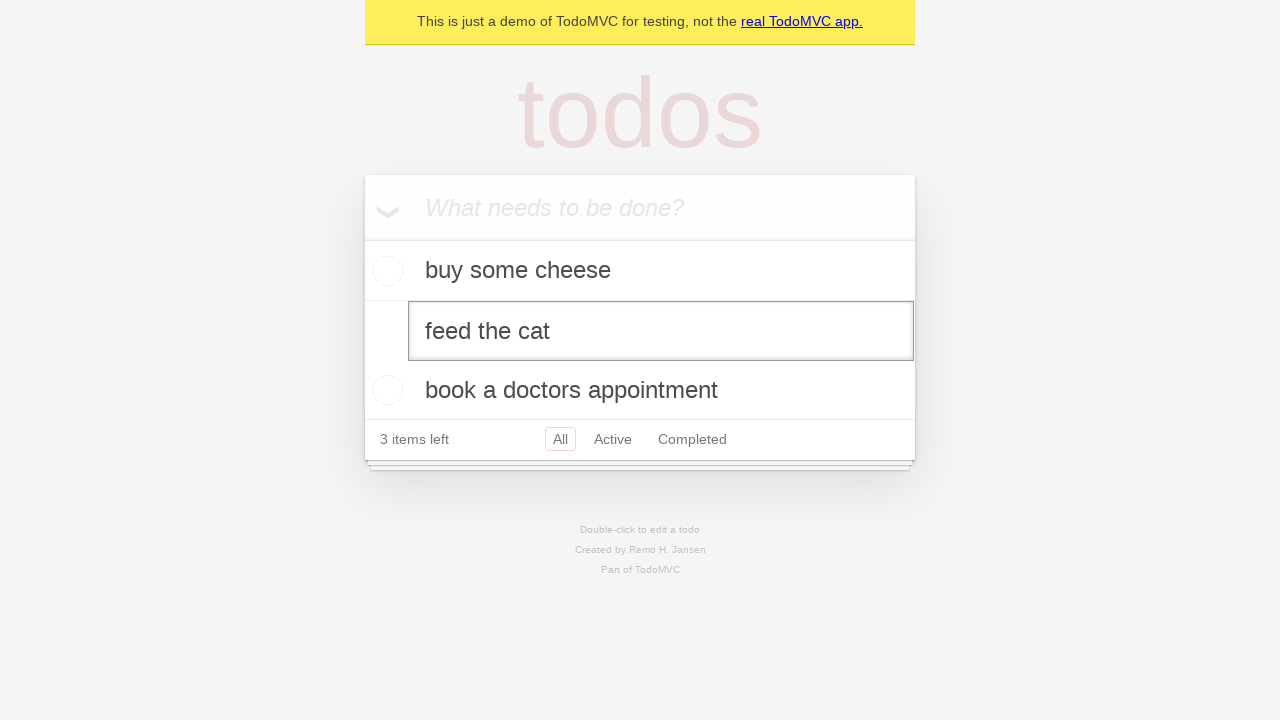

Filled edit input with 'buy some sausages' on internal:testid=[data-testid="todo-item"s] >> nth=1 >> internal:role=textbox[nam
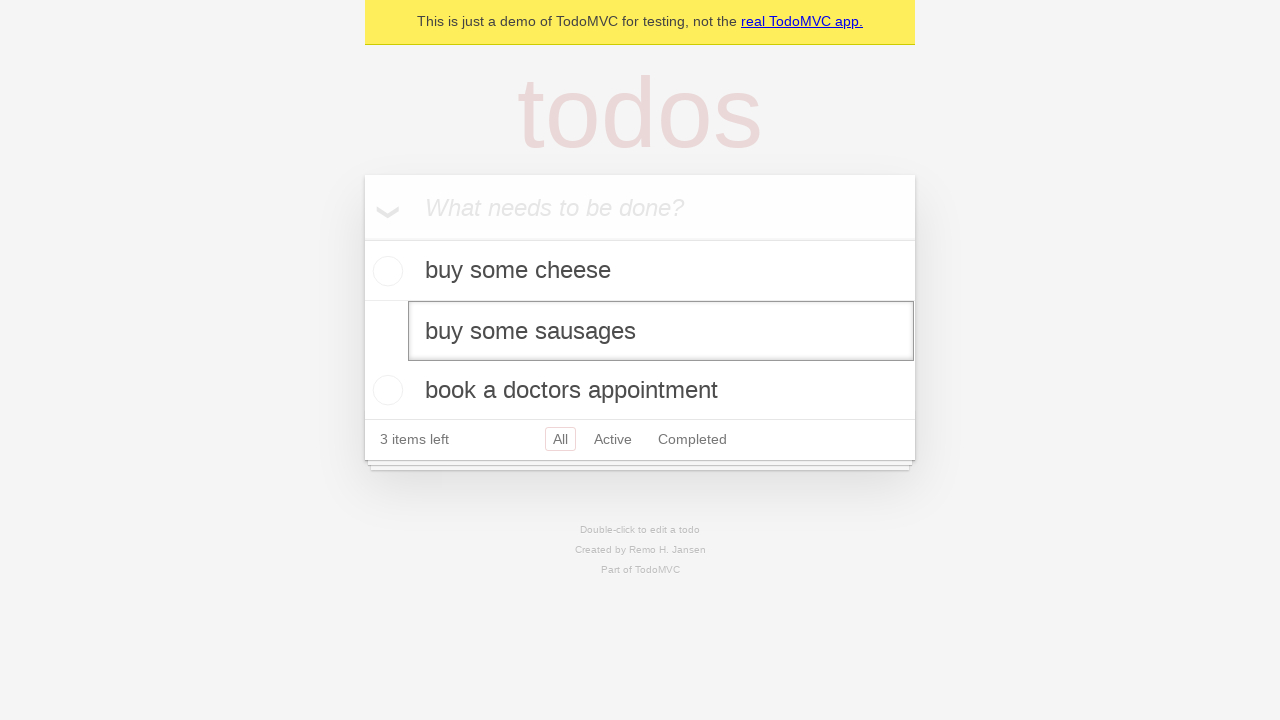

Dispatched blur event to save the edit
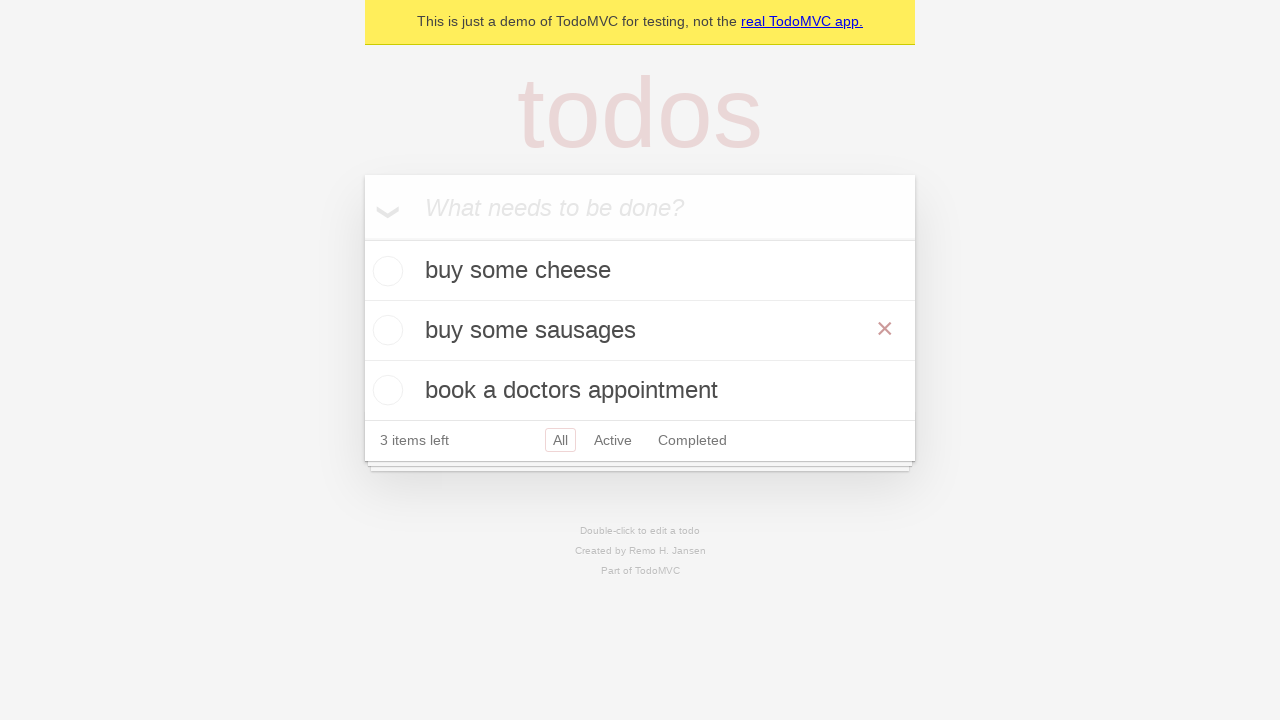

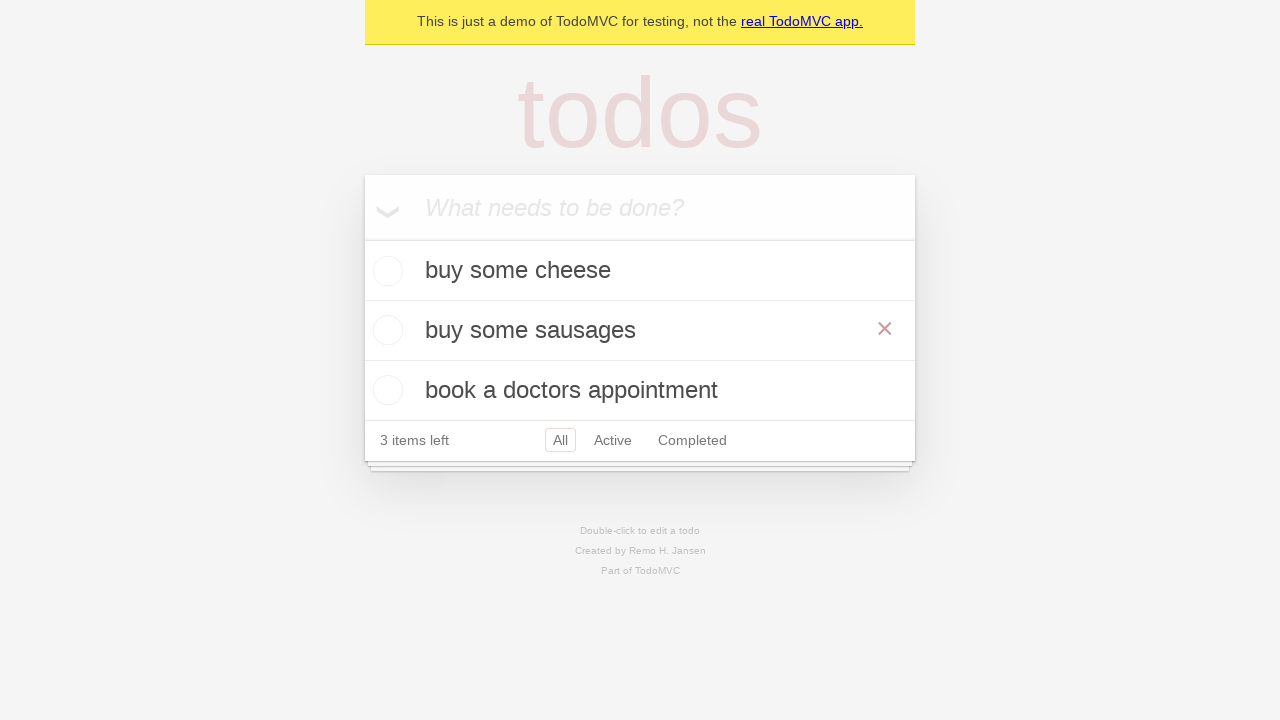